Tests the table sorting functionality by clicking on the "Veg/fruit name" column header and verifying that the vegetable/fruit names are sorted alphabetically in the browser.

Starting URL: https://rahulshettyacademy.com/seleniumPractise/#/offers

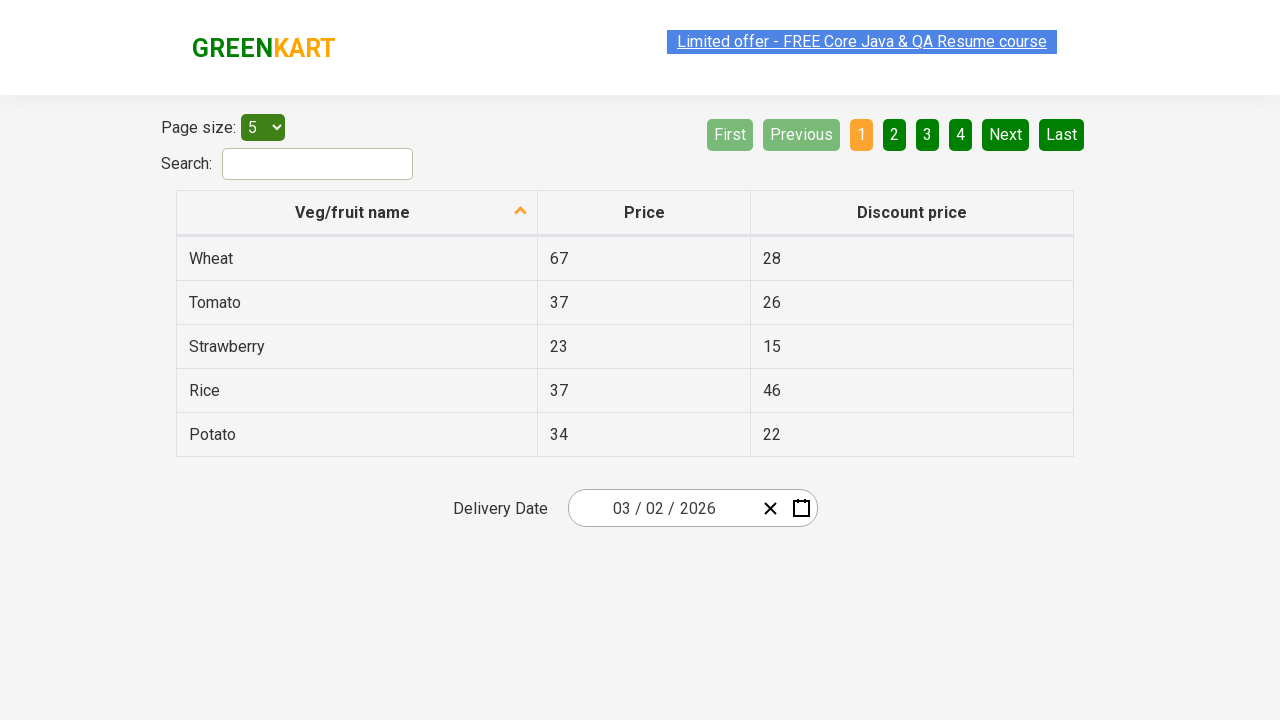

Set viewport size to 1920x1080
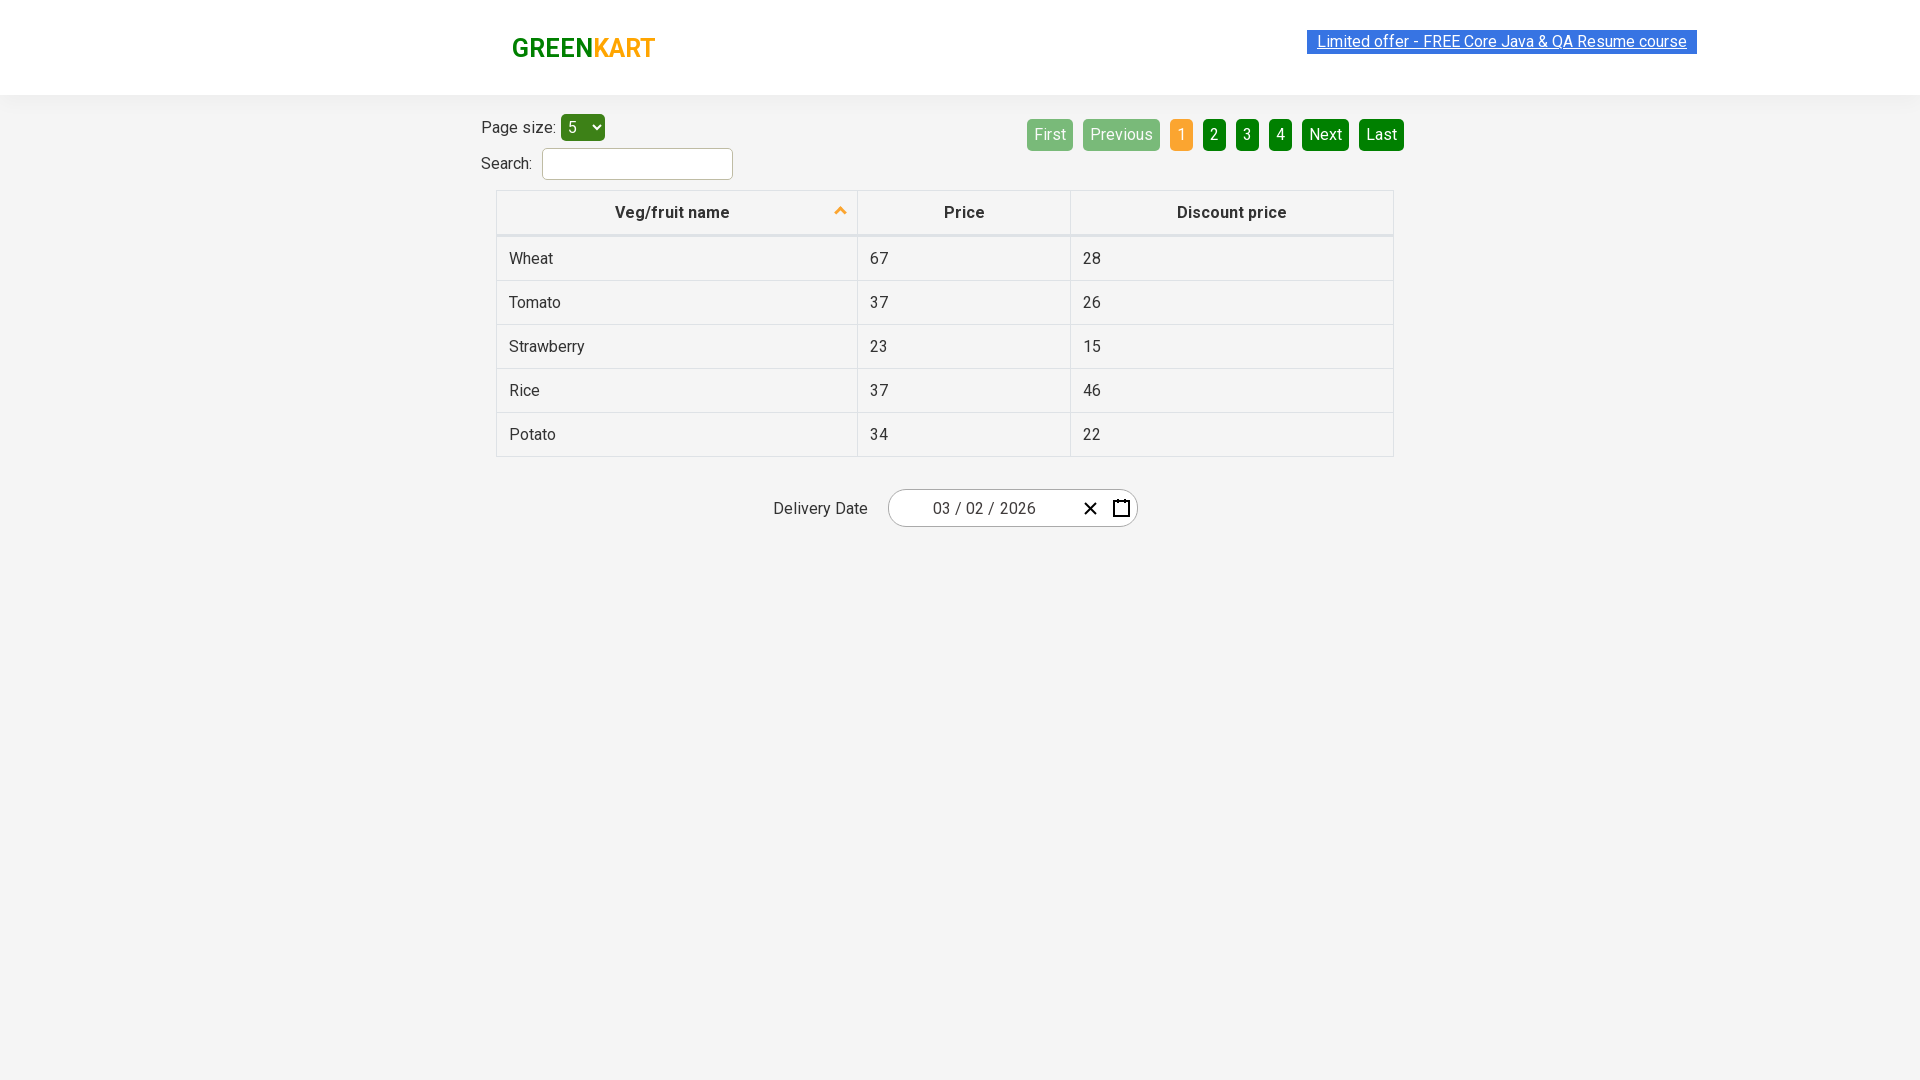

Waited for 'Veg/fruit name' column header to load
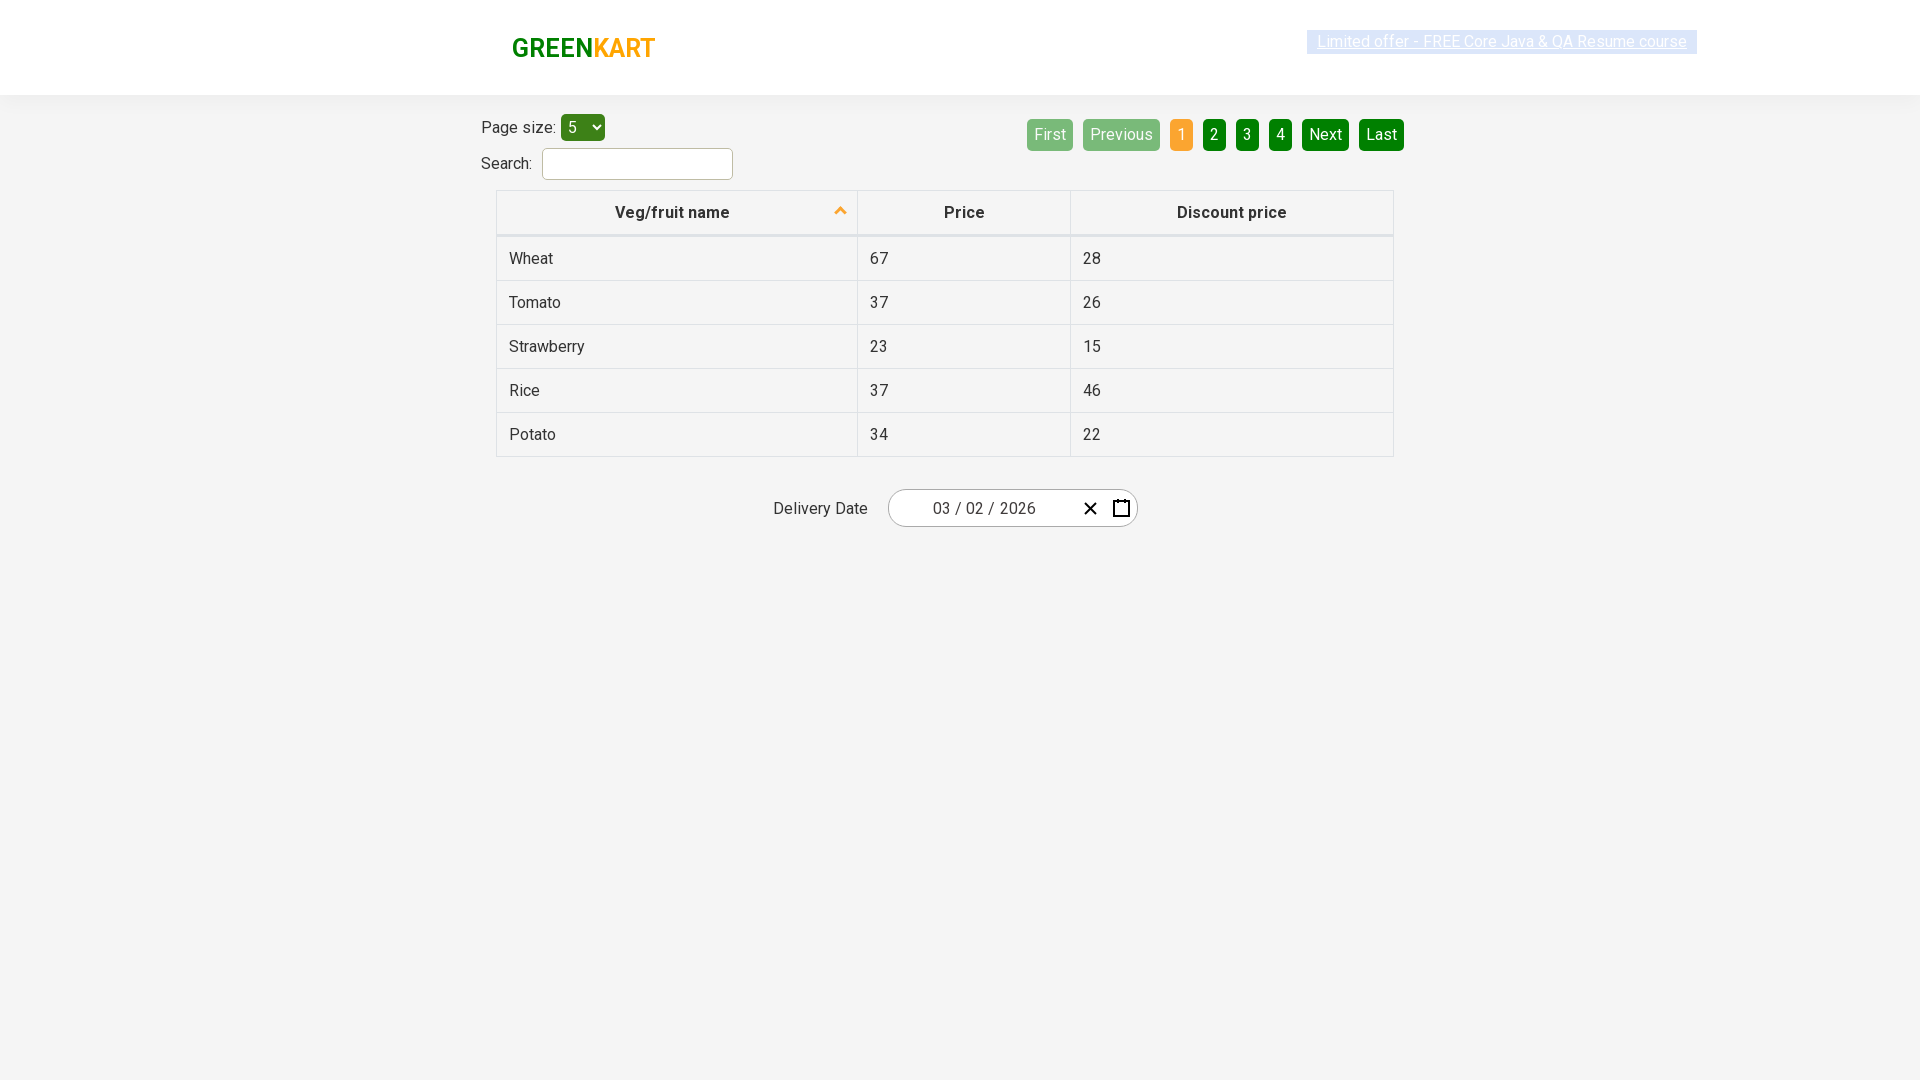

Clicked 'Veg/fruit name' column header to sort at (673, 212) on xpath=//span[text()='Veg/fruit name']
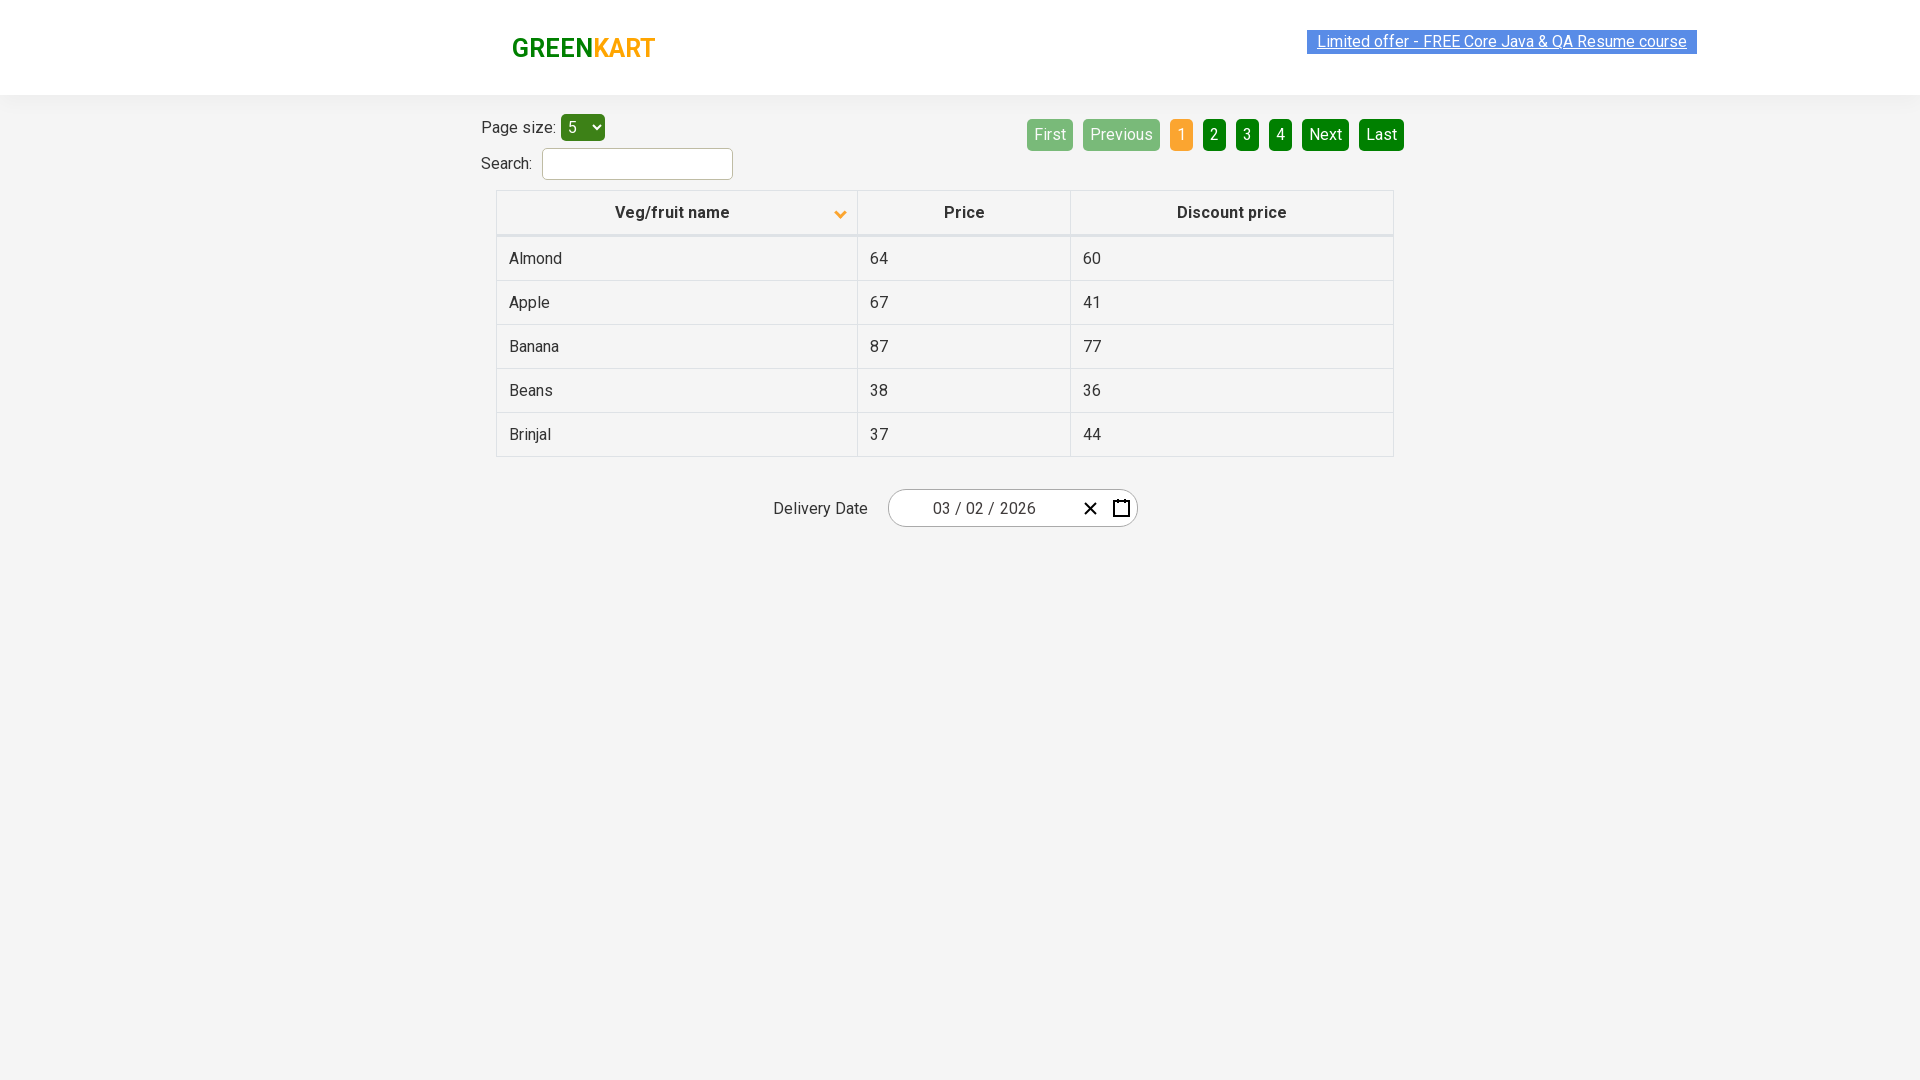

Waited for table rows to be populated after sorting
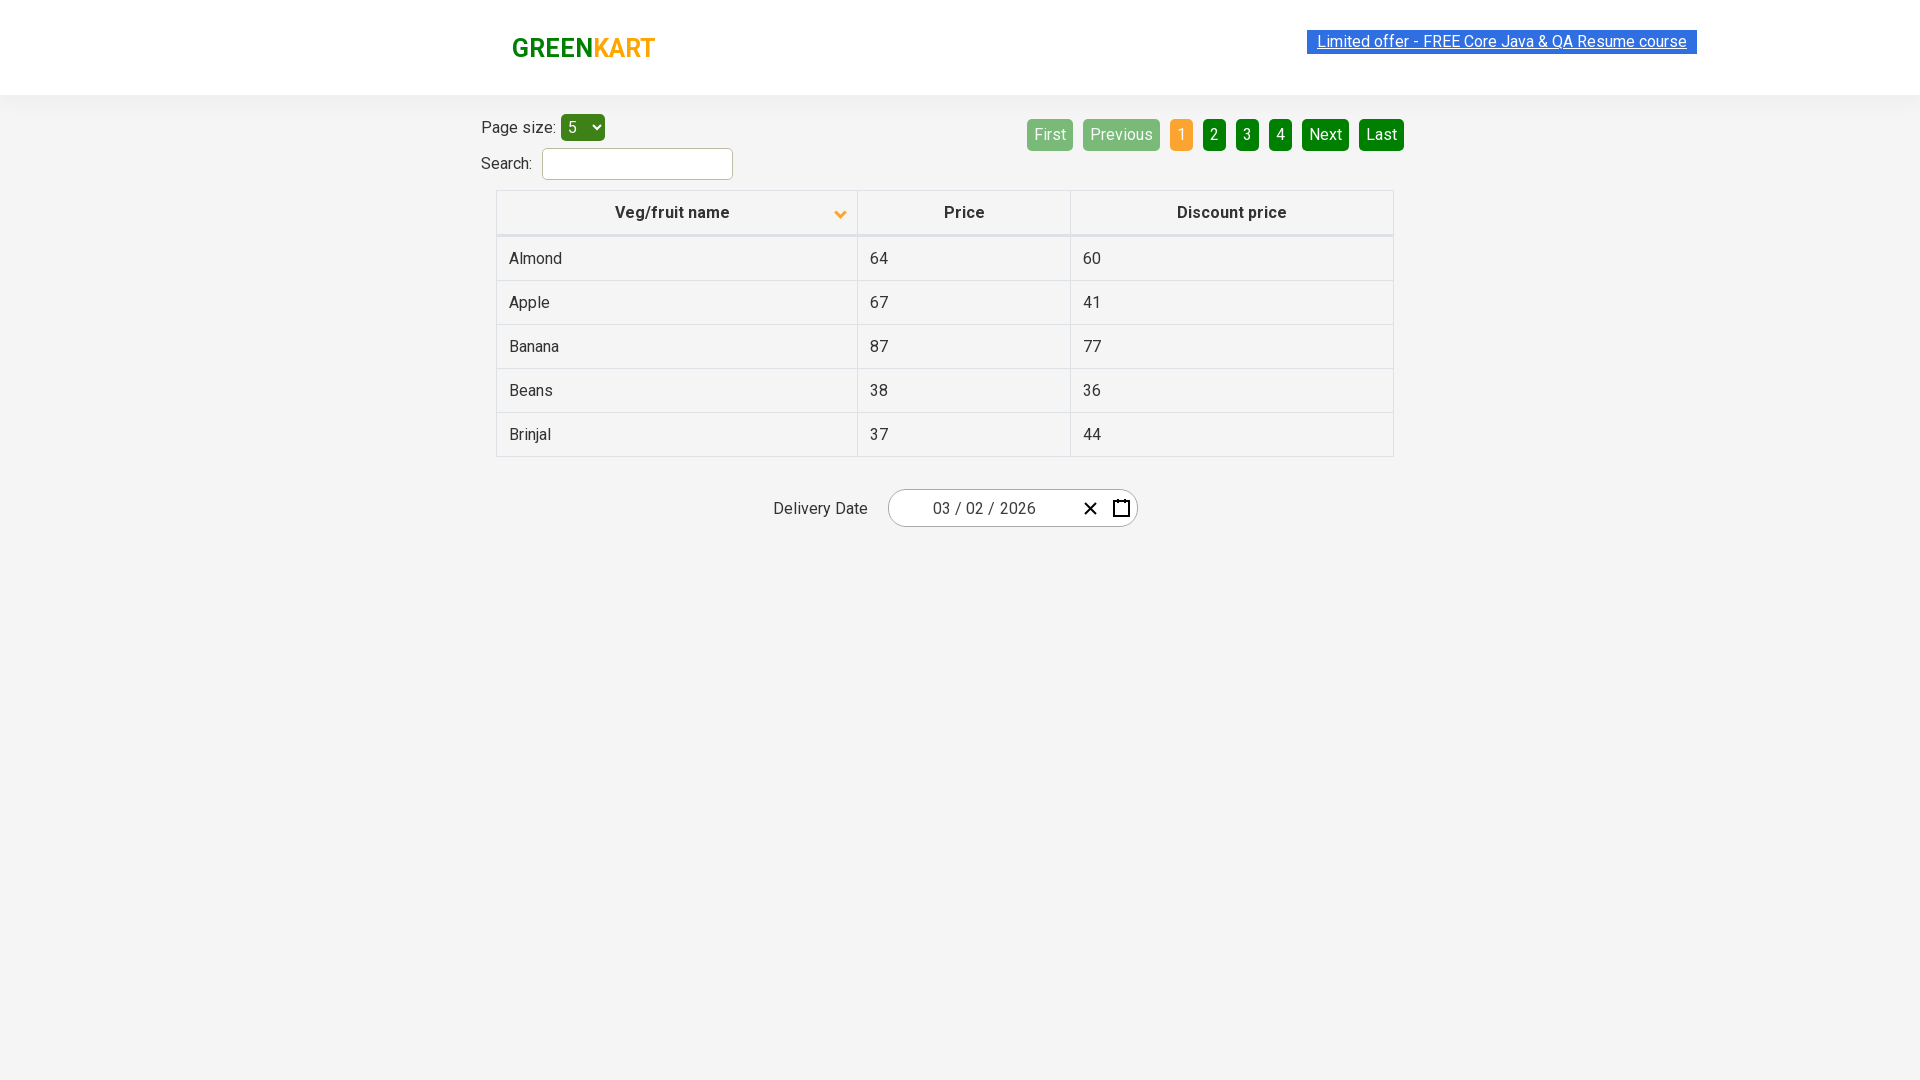

Retrieved 5 veggie/fruit names from first column
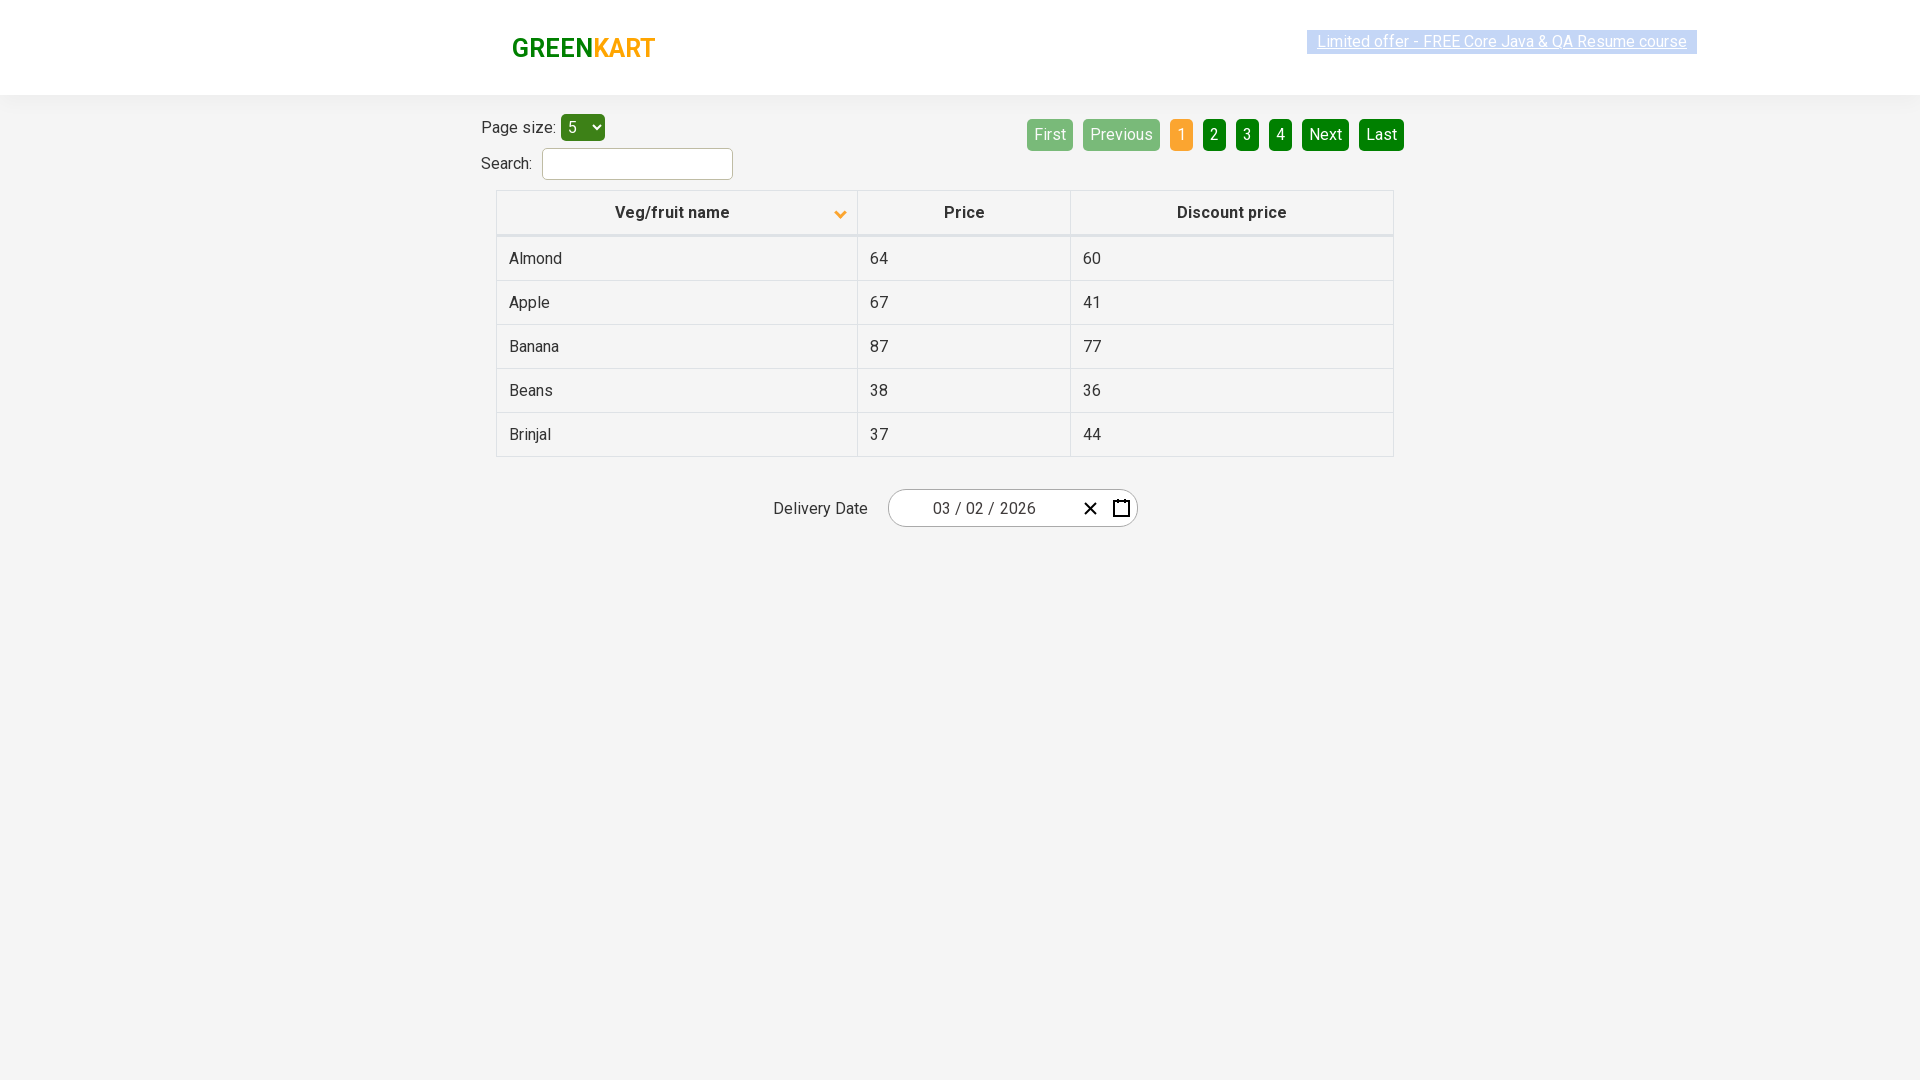

Extracted all veggie/fruit names from table rows
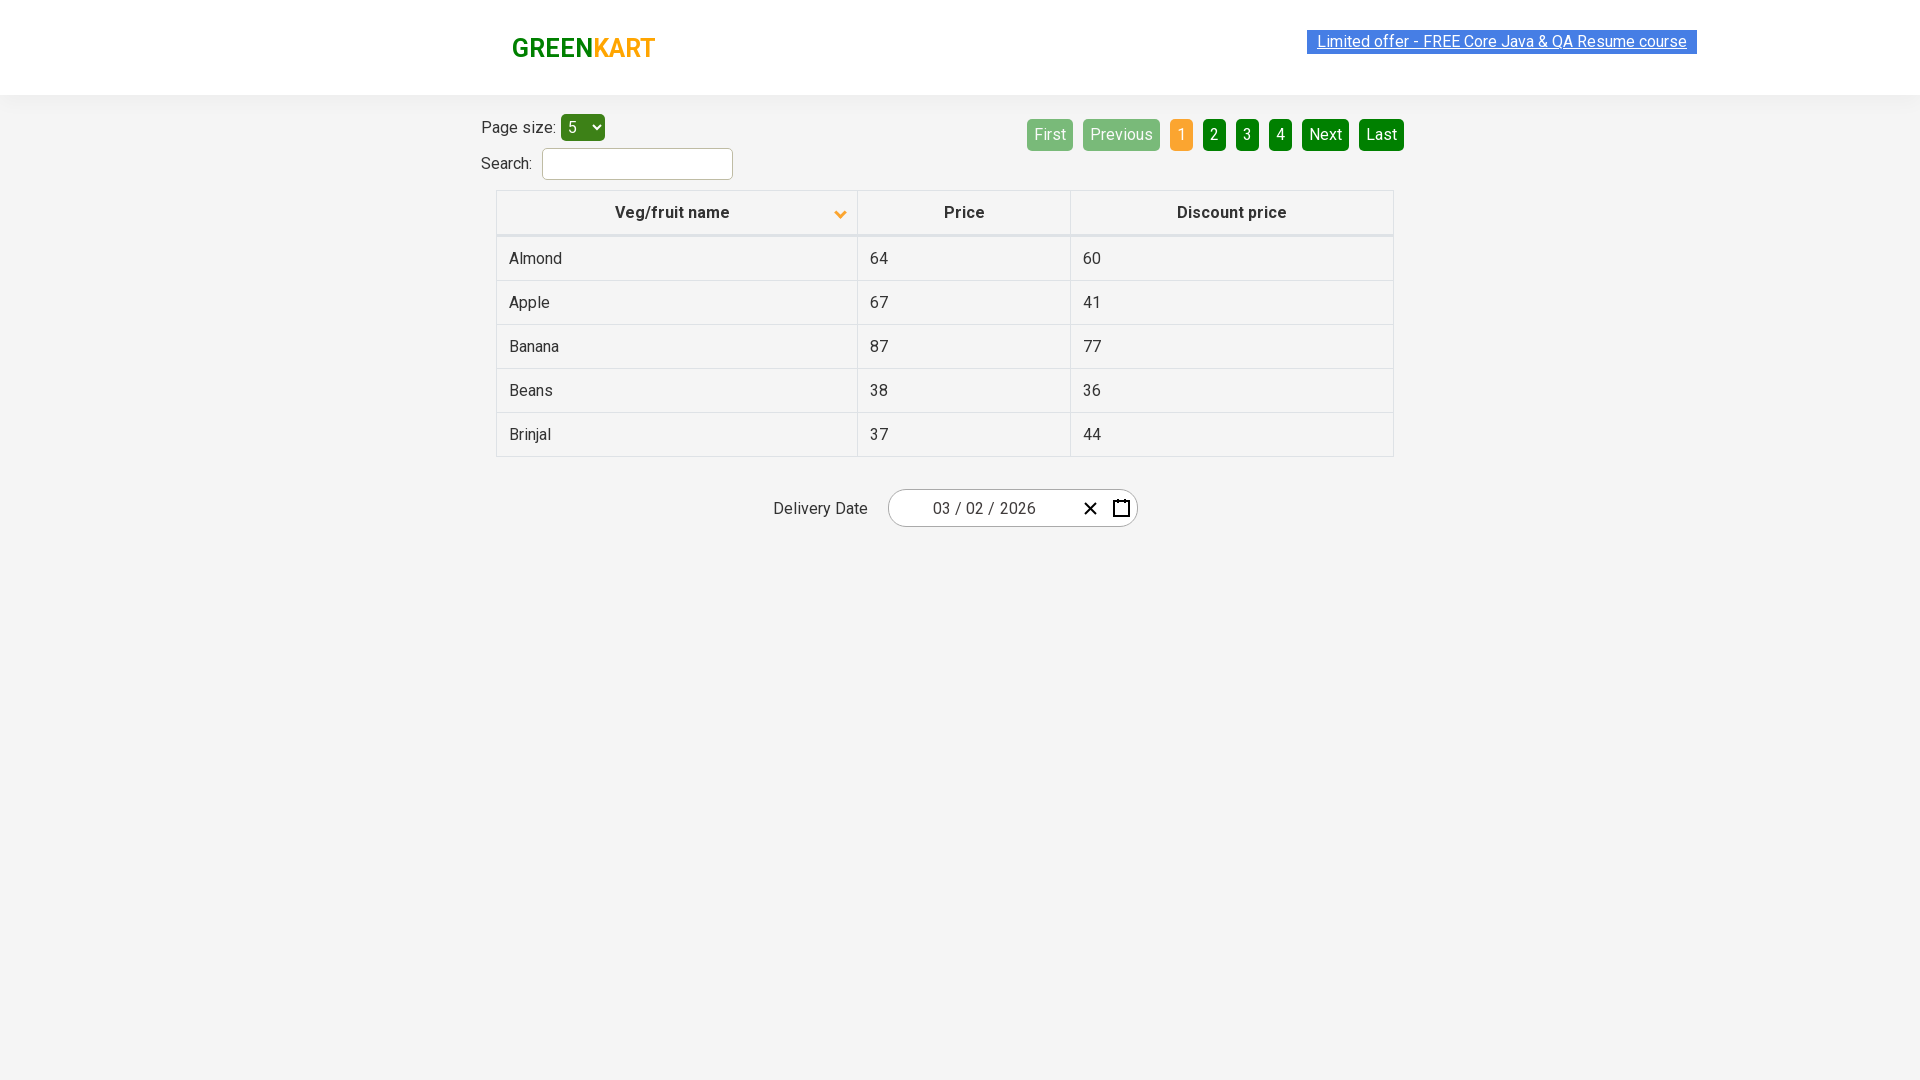

Verified that browser-sorted vegetables match alphabetically sorted list
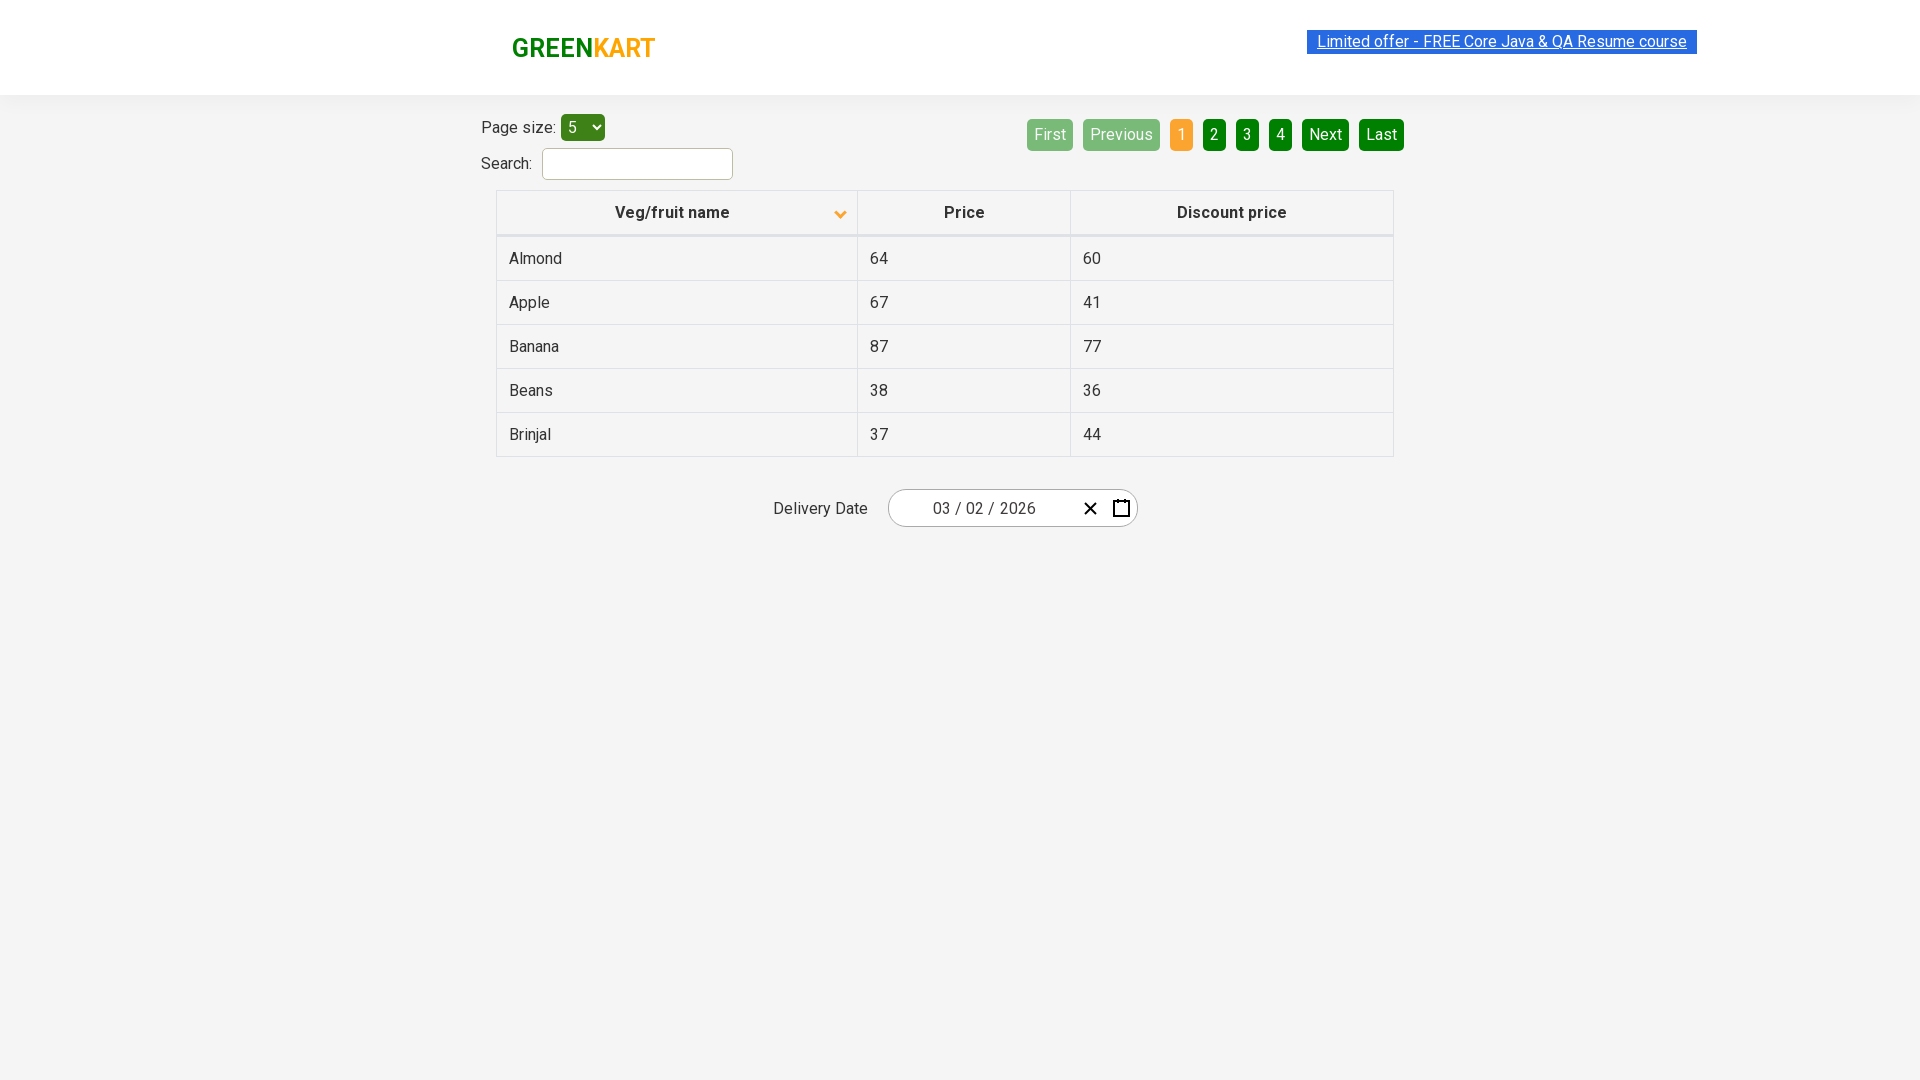

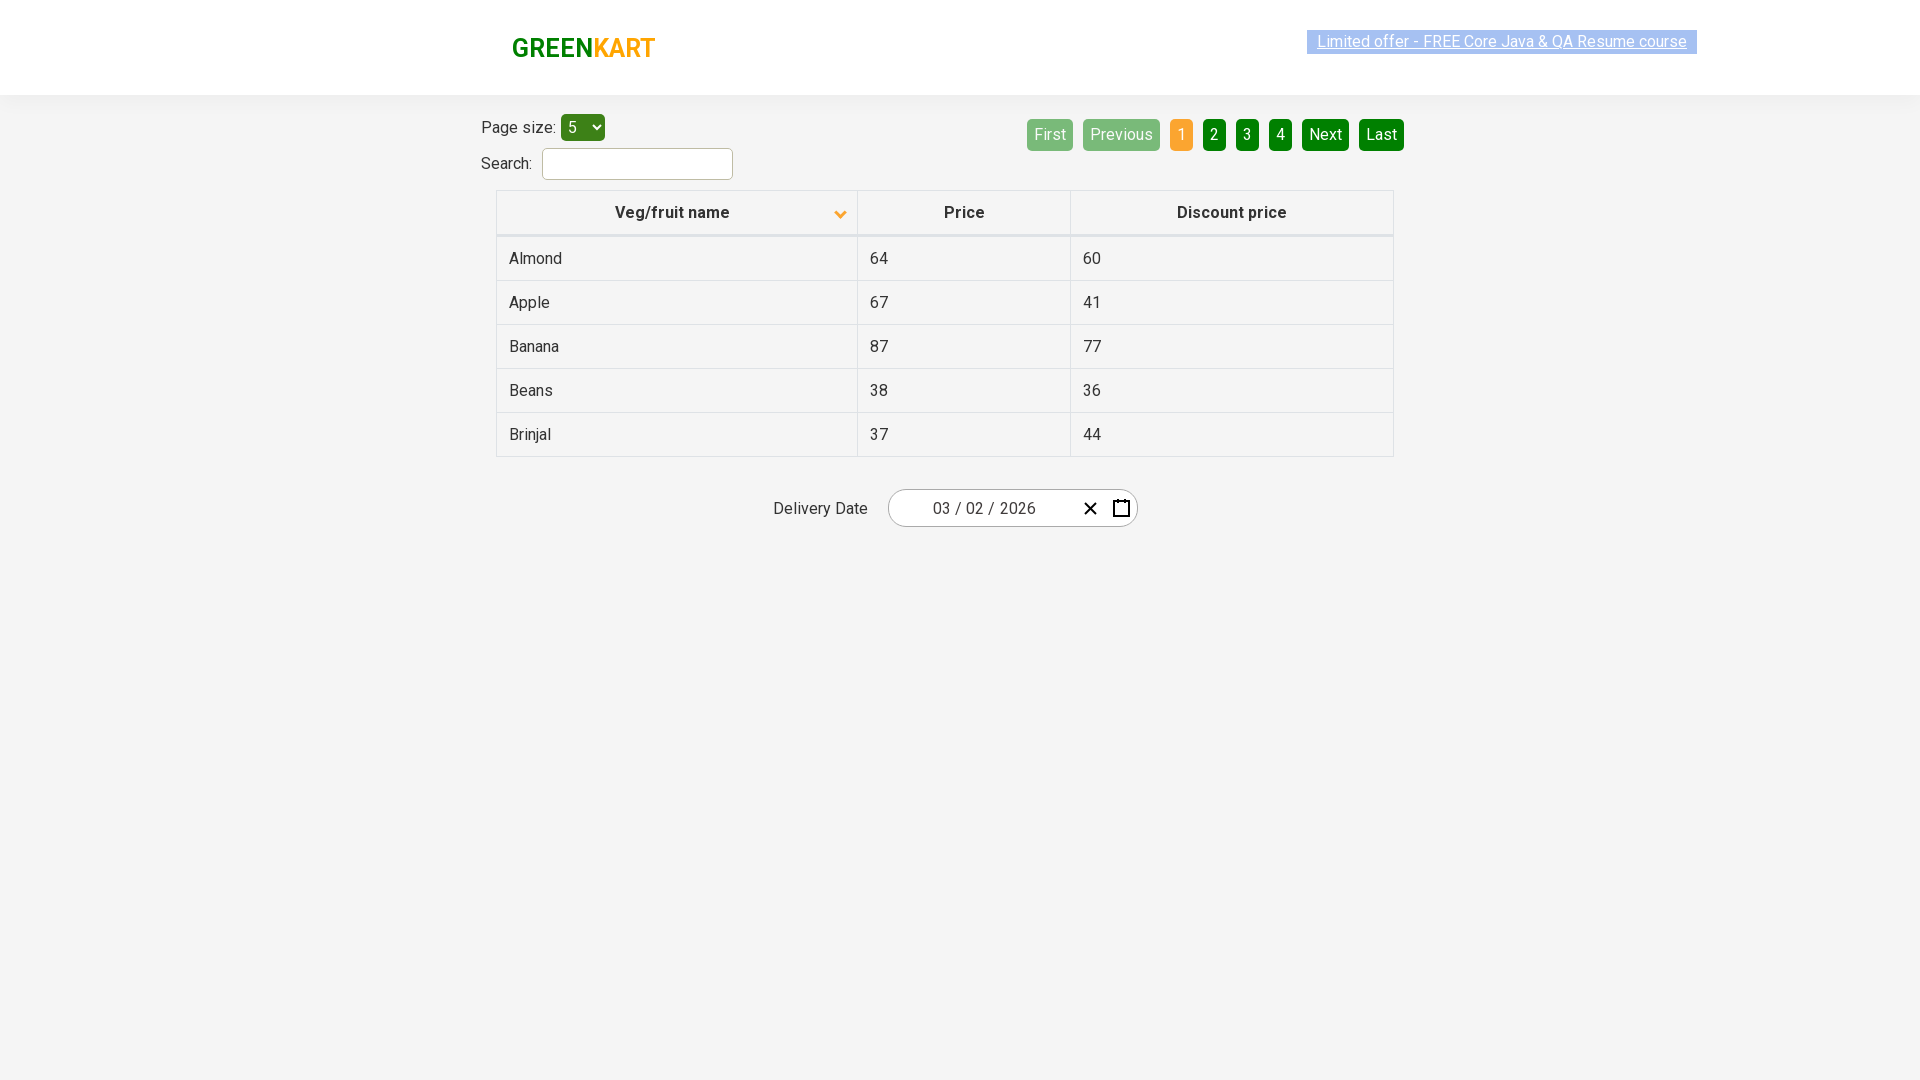